Tests iframe interaction by switching to an iframe and filling form fields within it

Starting URL: https://www.dwuser.com/education/content/the-magical-iframe-tag-an-introduction/

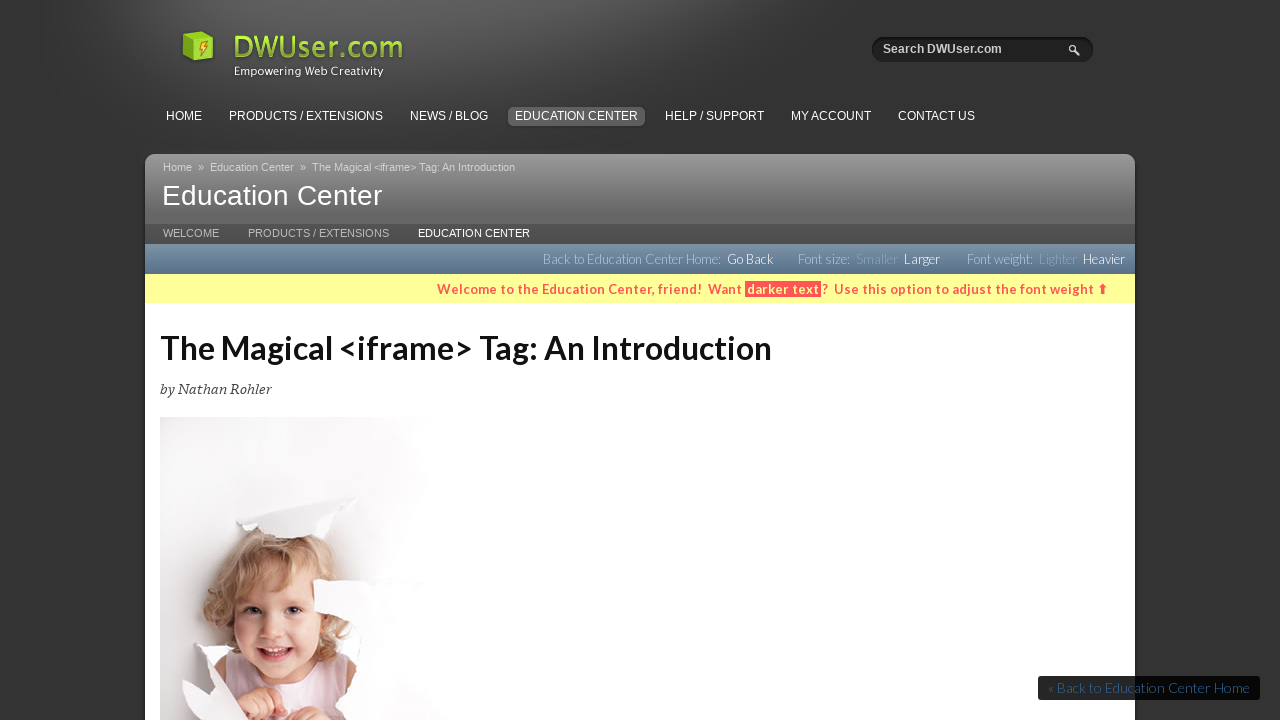

Located the second iframe on the page
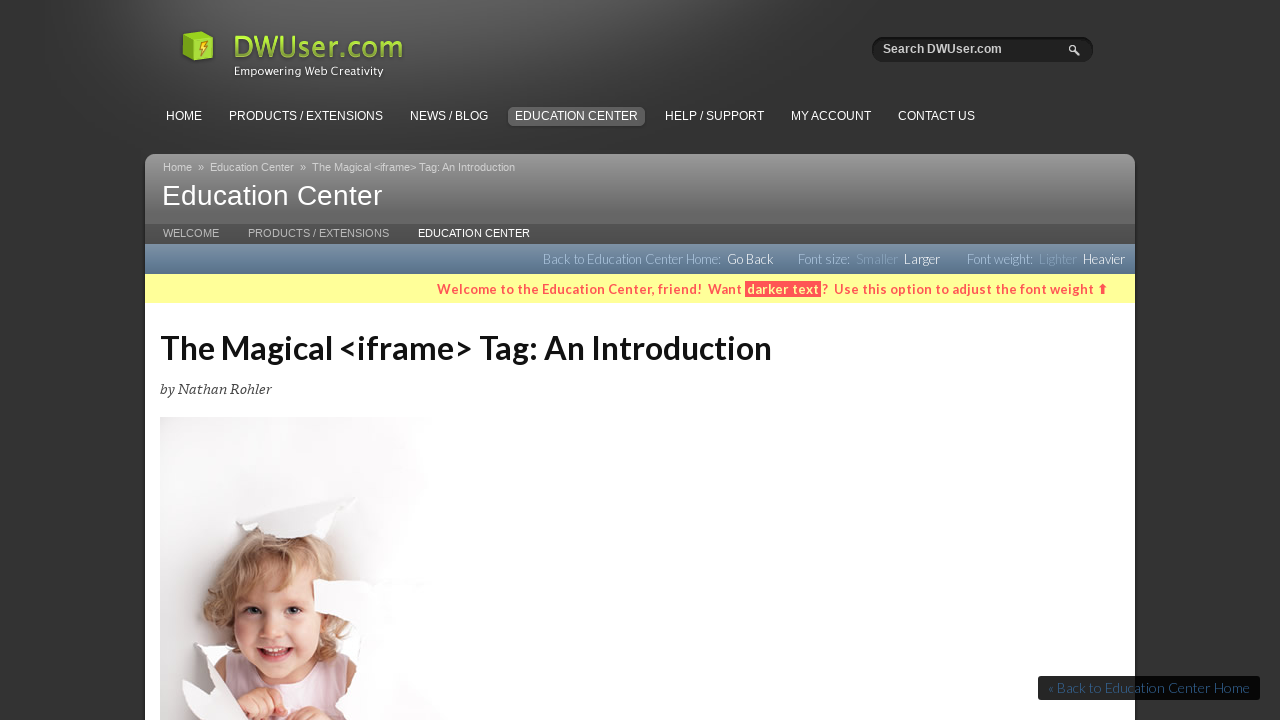

Filled name field within iframe with 'Testing' on (//iframe[@frameborder='0'])[2] >> internal:control=enter-frame >> #name
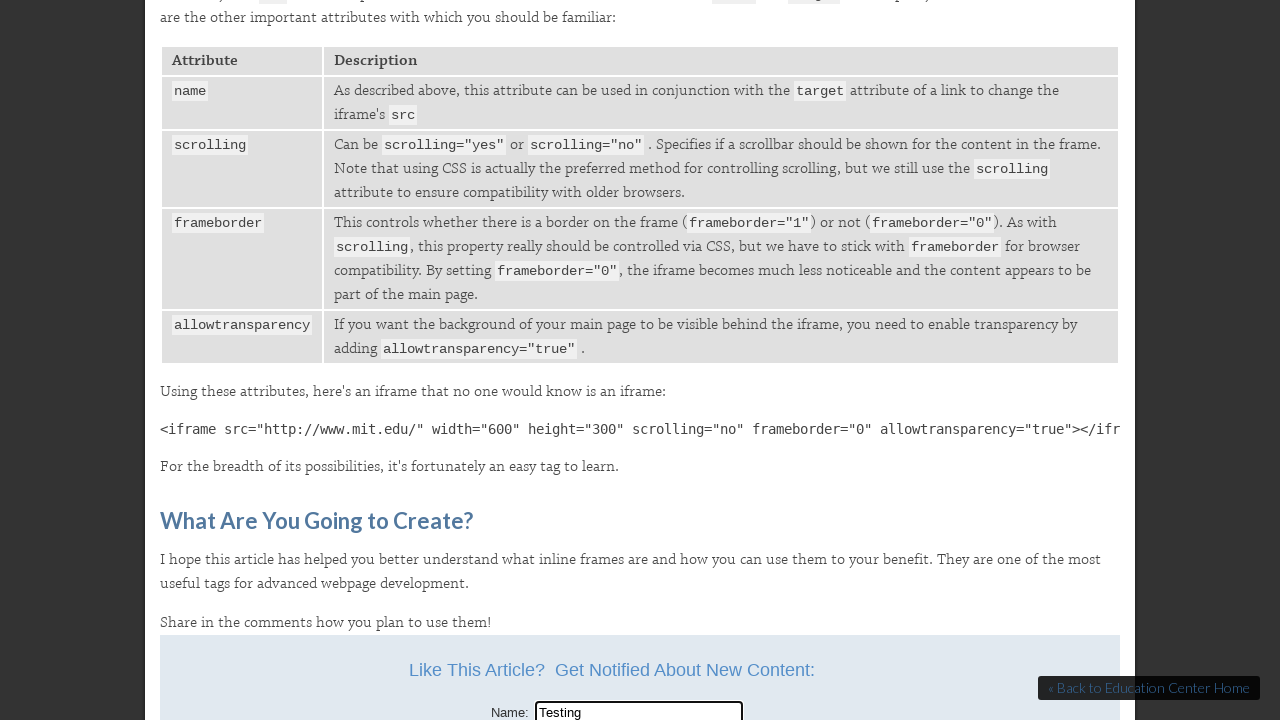

Filled email field within iframe with 'testing@gmail.com' on (//iframe[@frameborder='0'])[2] >> internal:control=enter-frame >> #email
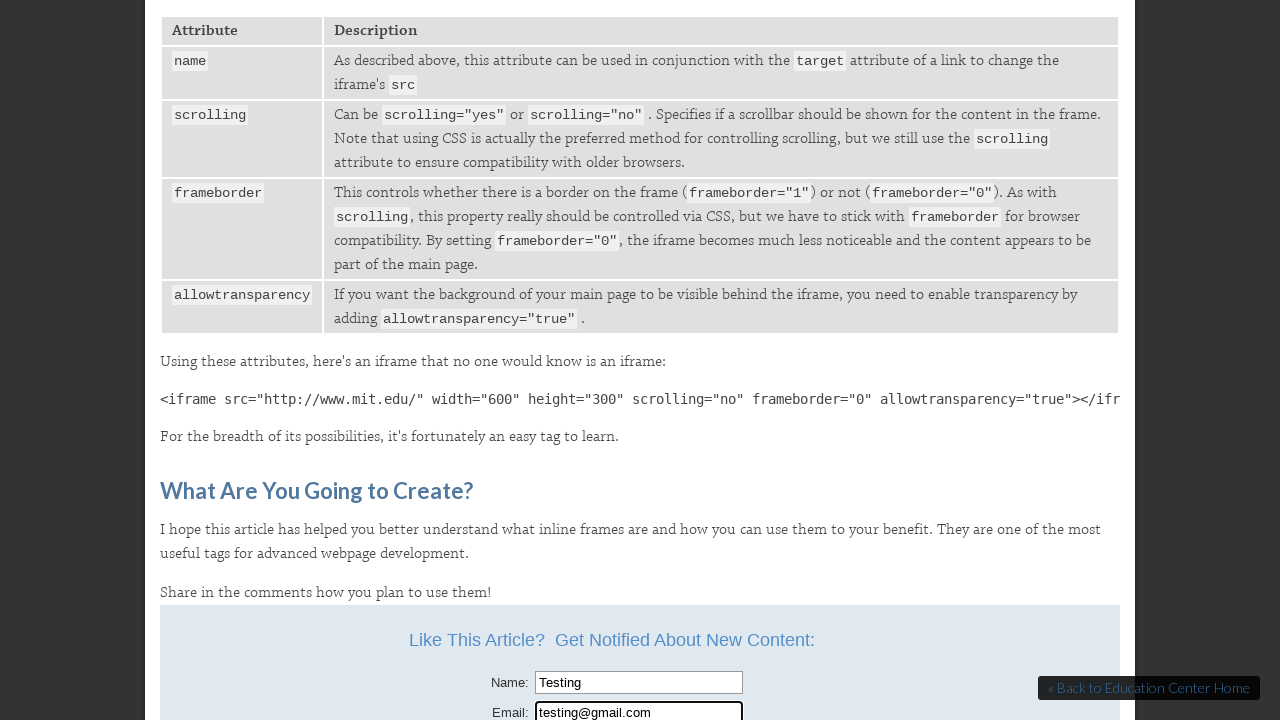

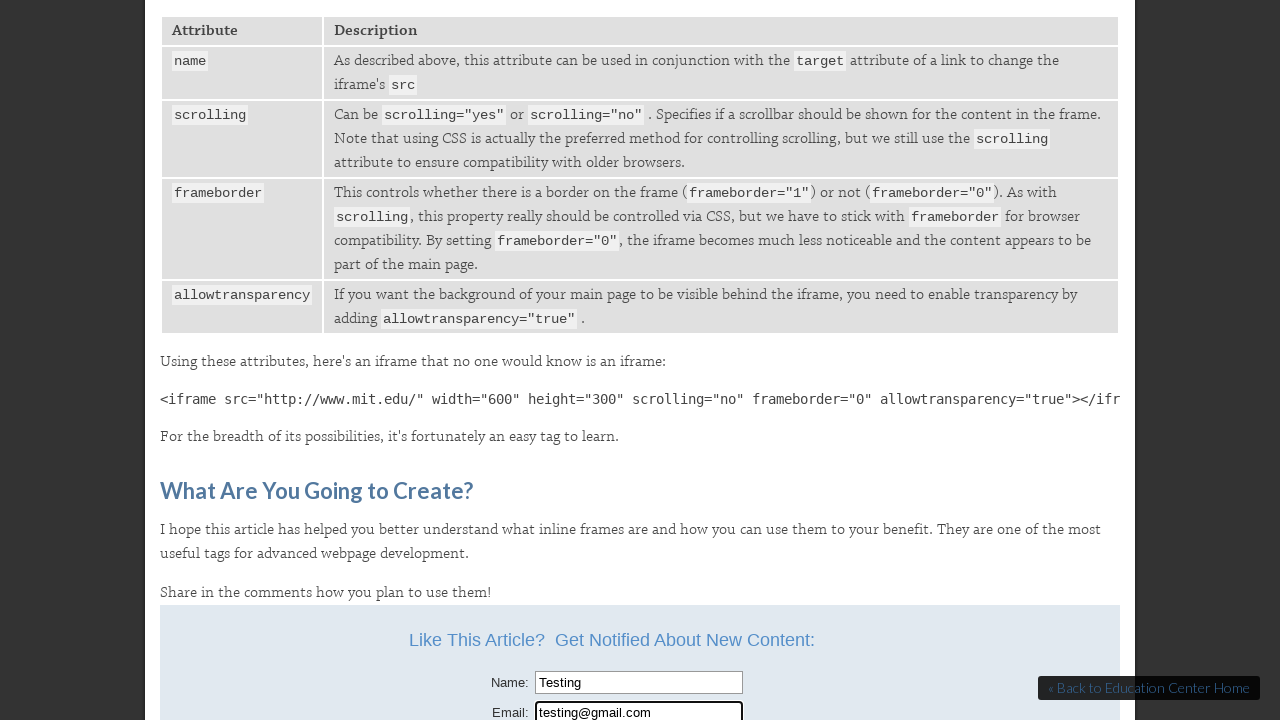